Tests that Clear completed button is hidden when there are no completed items

Starting URL: https://example.cypress.io/todo#/

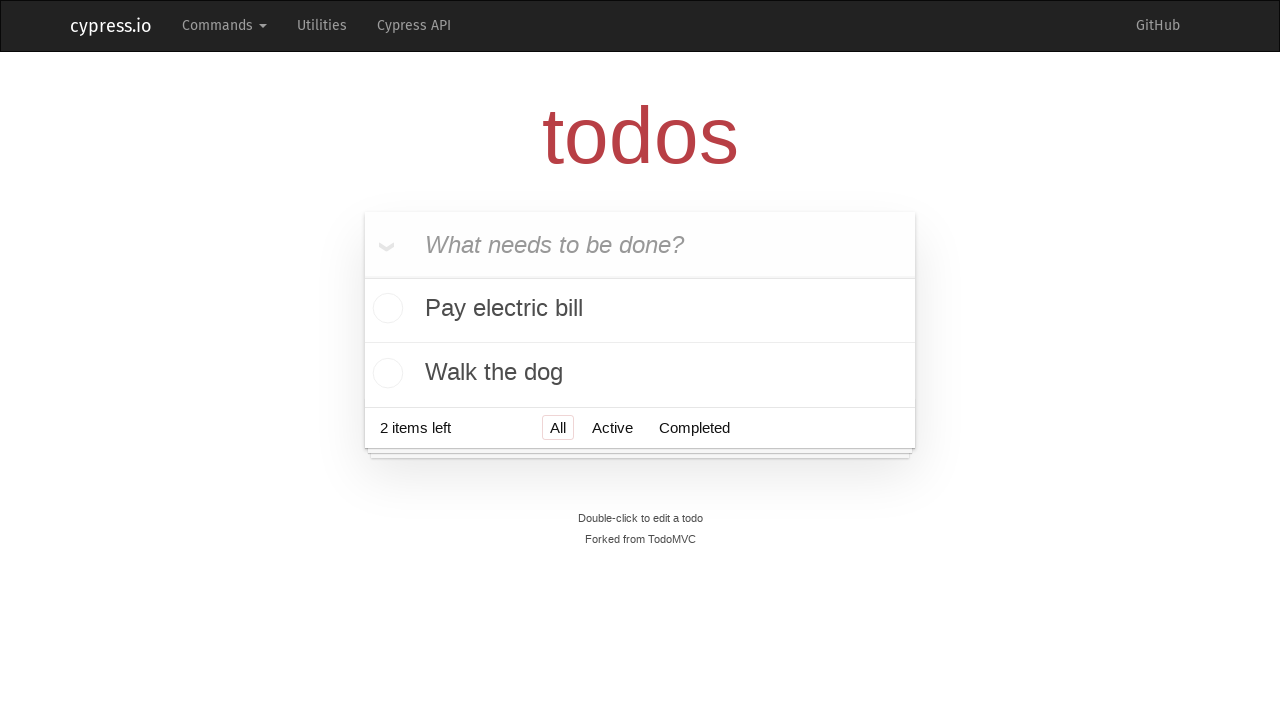

Filled new todo field with 'buy some cheese' on internal:attr=[placeholder="What needs to be done?"i]
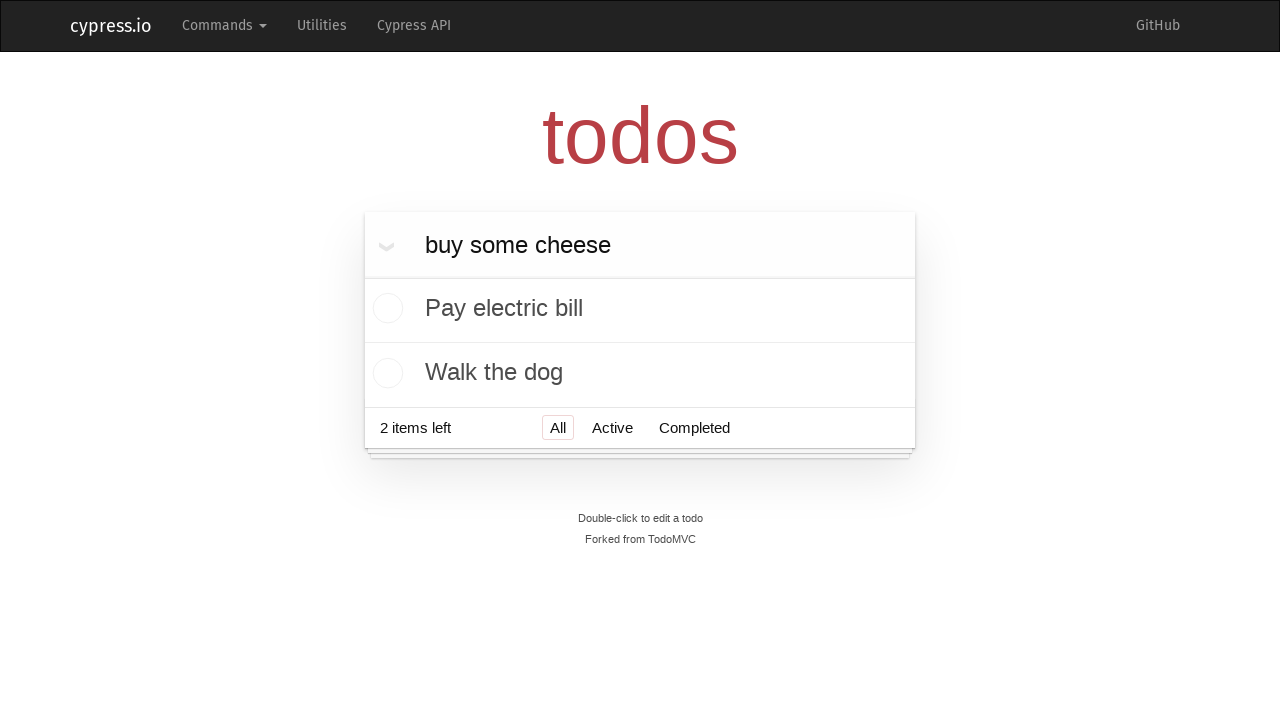

Pressed Enter to add 'buy some cheese' to todo list on internal:attr=[placeholder="What needs to be done?"i]
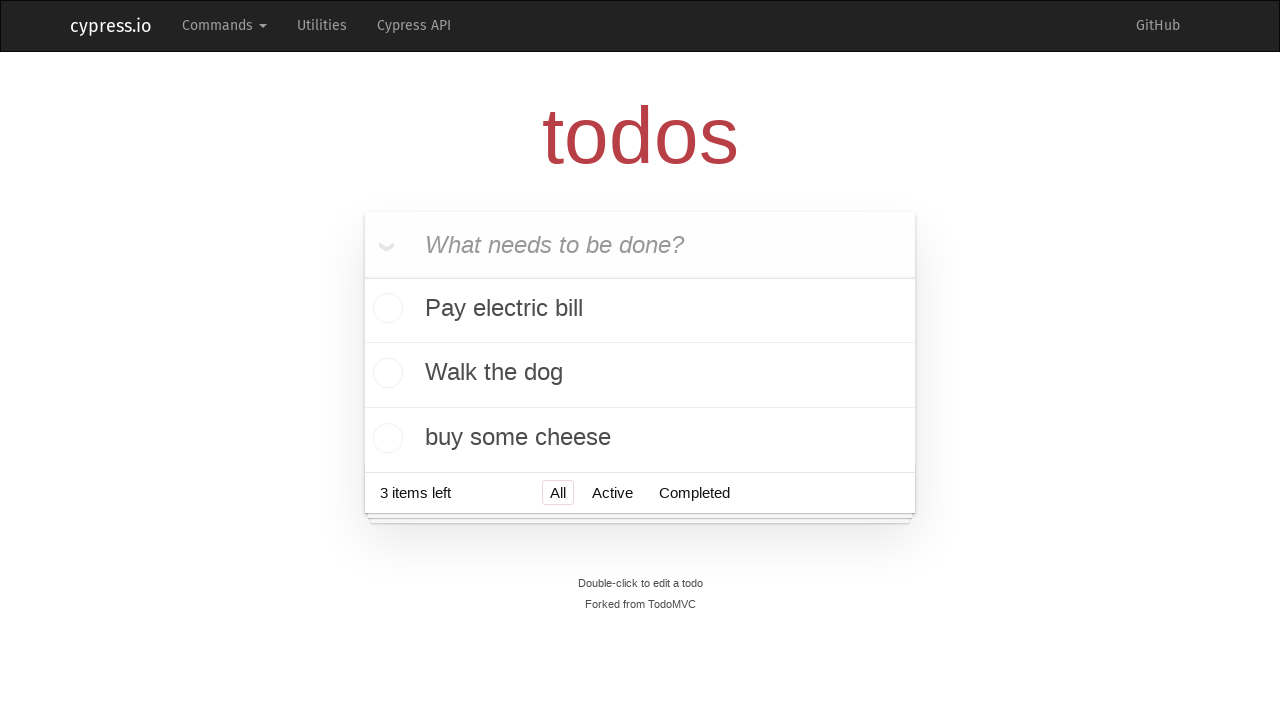

Filled new todo field with 'feed the cat' on internal:attr=[placeholder="What needs to be done?"i]
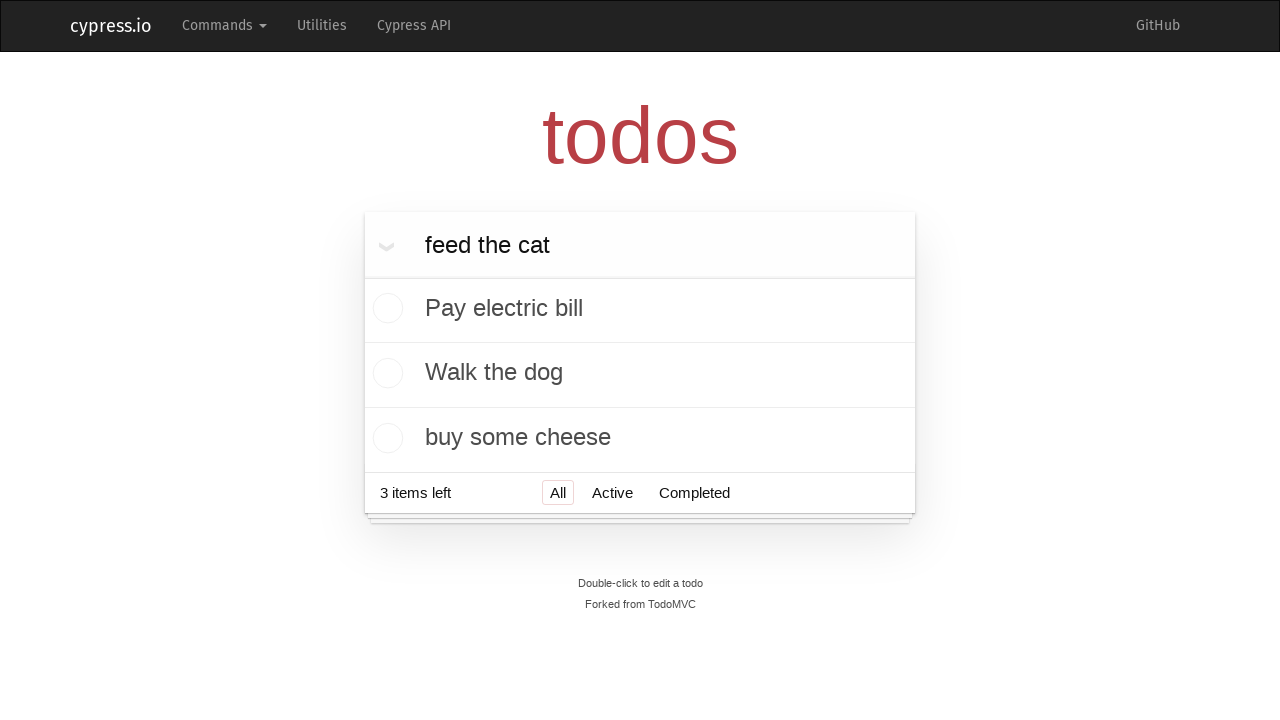

Pressed Enter to add 'feed the cat' to todo list on internal:attr=[placeholder="What needs to be done?"i]
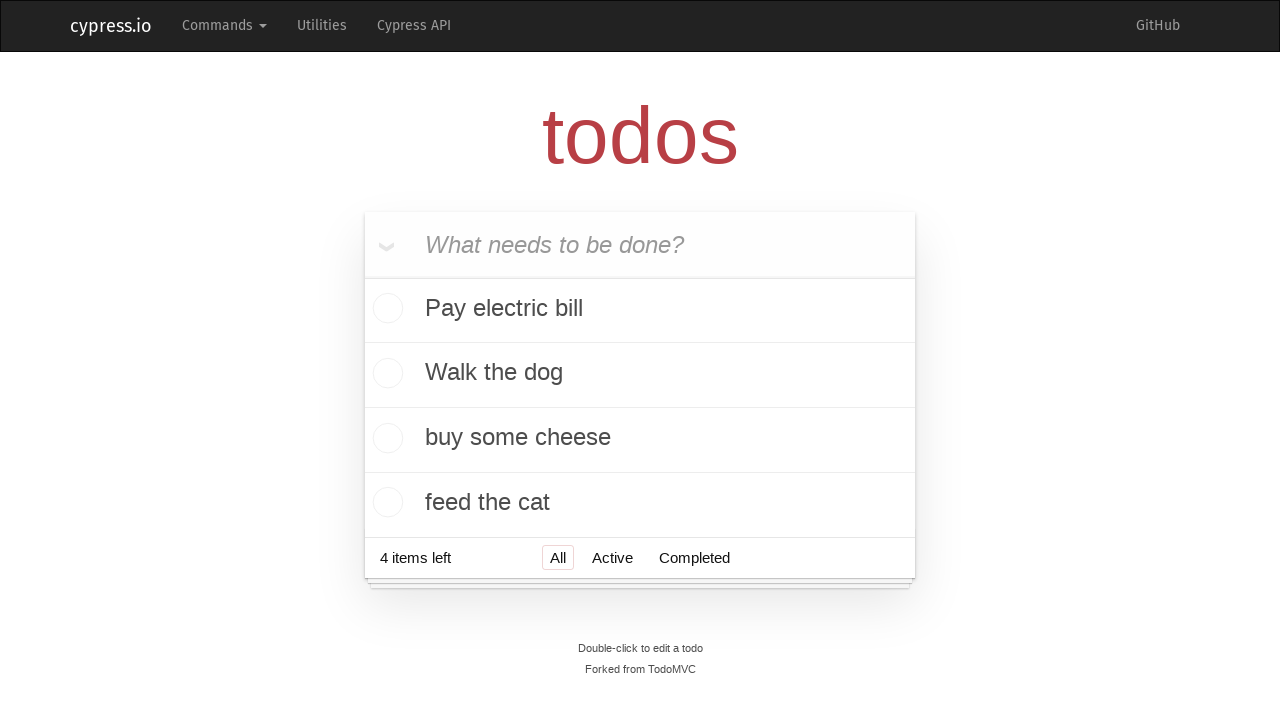

Filled new todo field with 'book a doctors appointment' on internal:attr=[placeholder="What needs to be done?"i]
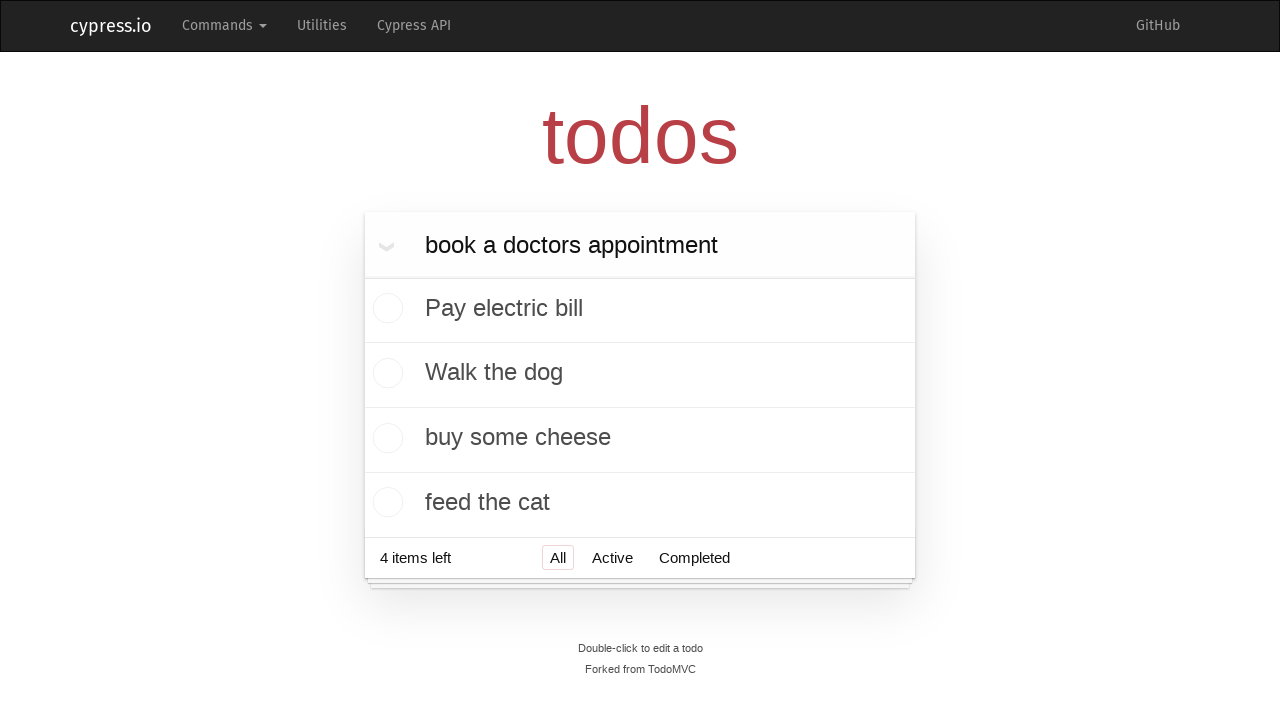

Pressed Enter to add 'book a doctors appointment' to todo list on internal:attr=[placeholder="What needs to be done?"i]
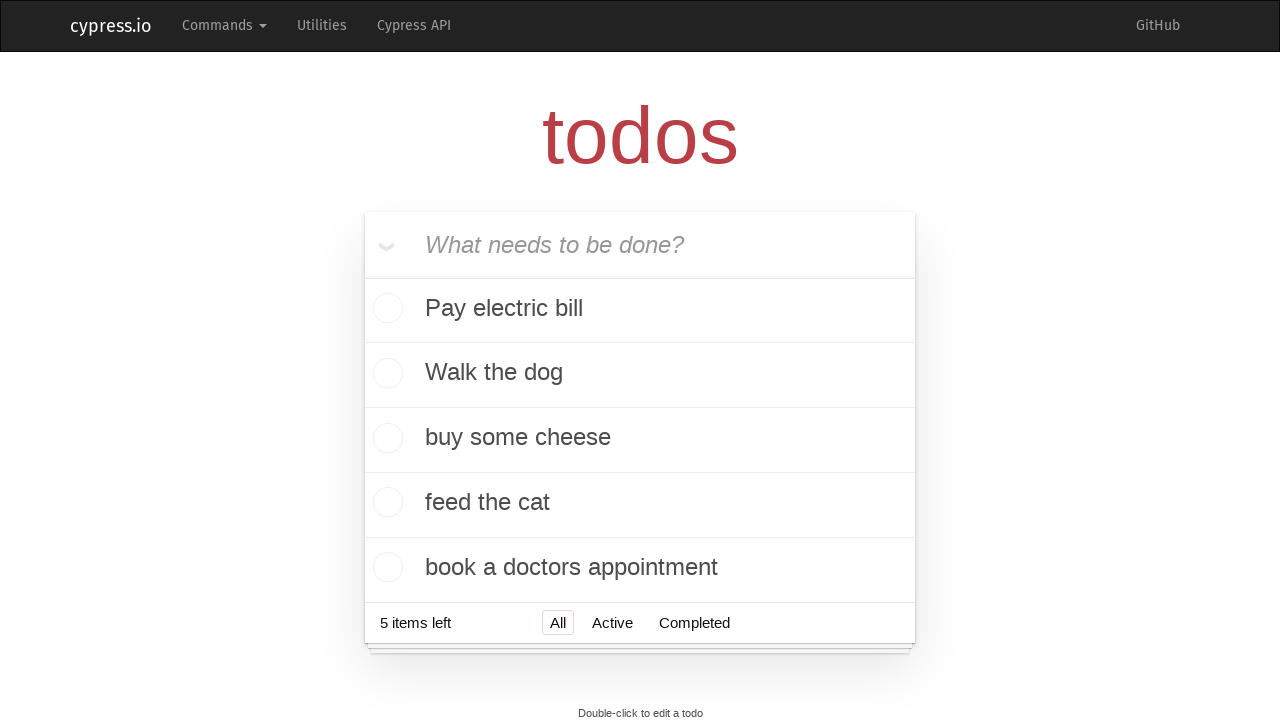

Checked the first todo item as completed at (385, 310) on .todo-list li .toggle >> nth=0
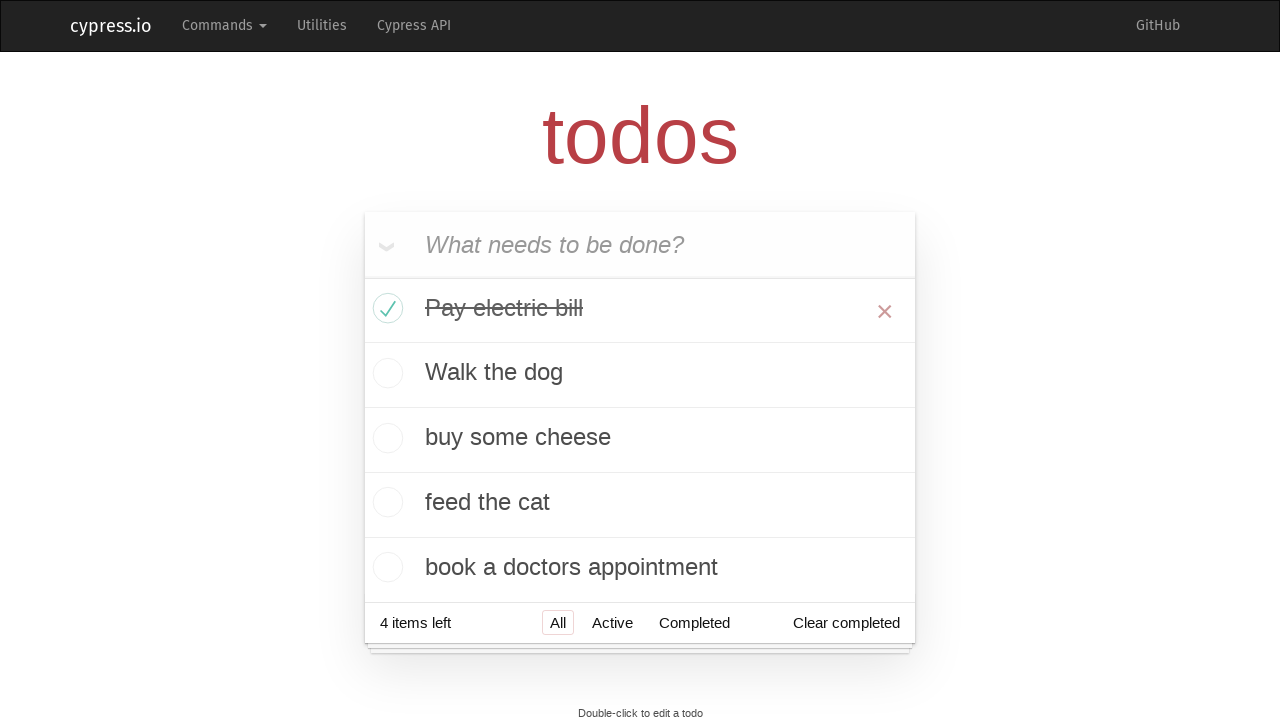

Clicked the 'Clear completed' button at (846, 623) on internal:role=button[name="Clear completed"i]
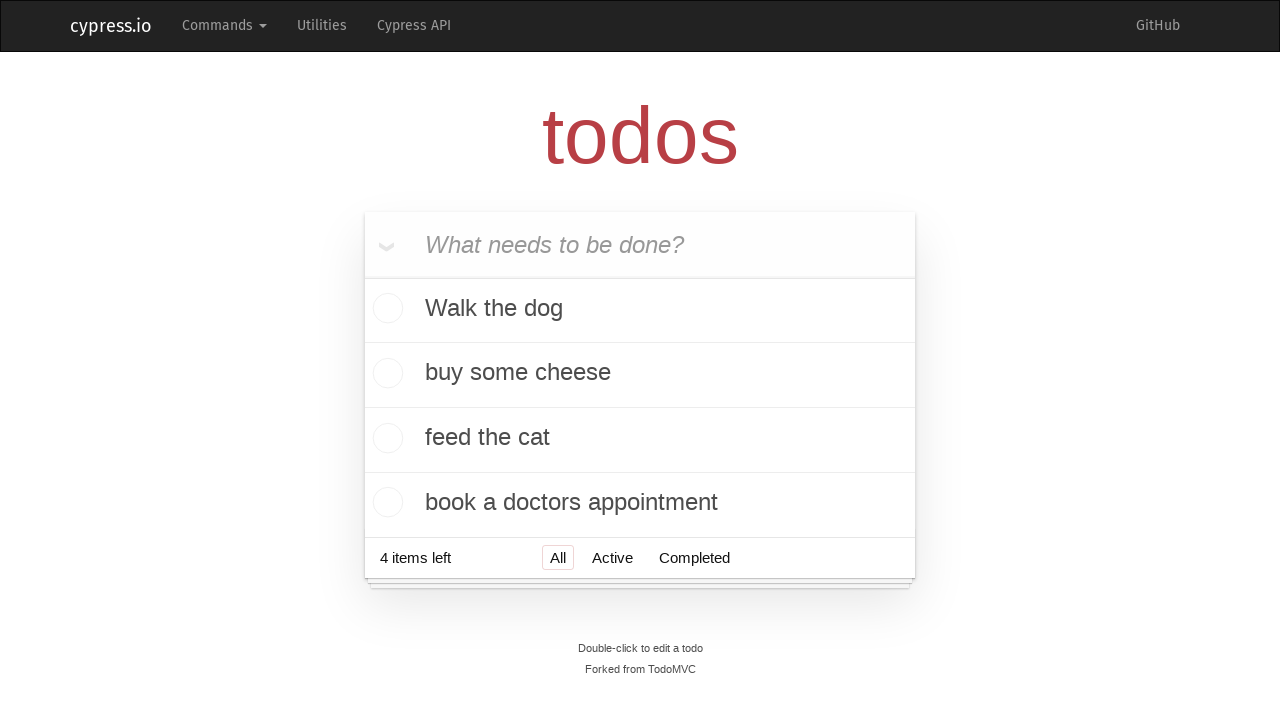

Verified that 'Clear completed' button is hidden when no completed items remain
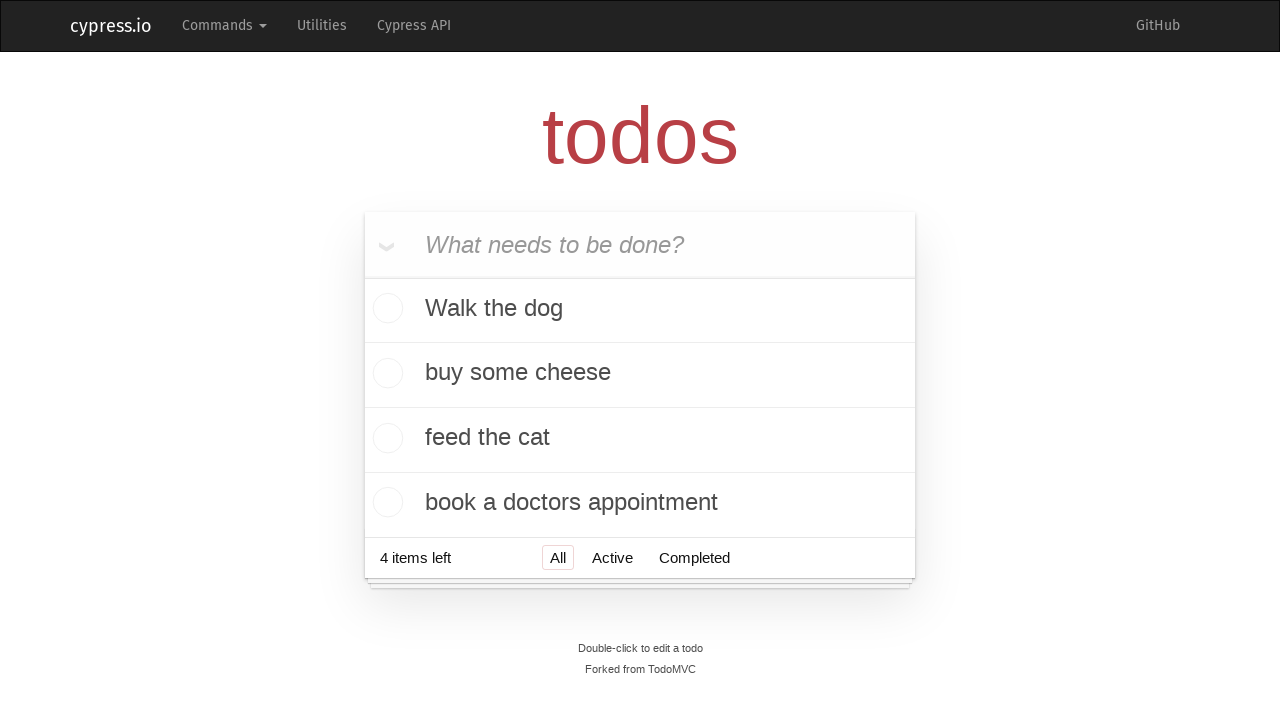

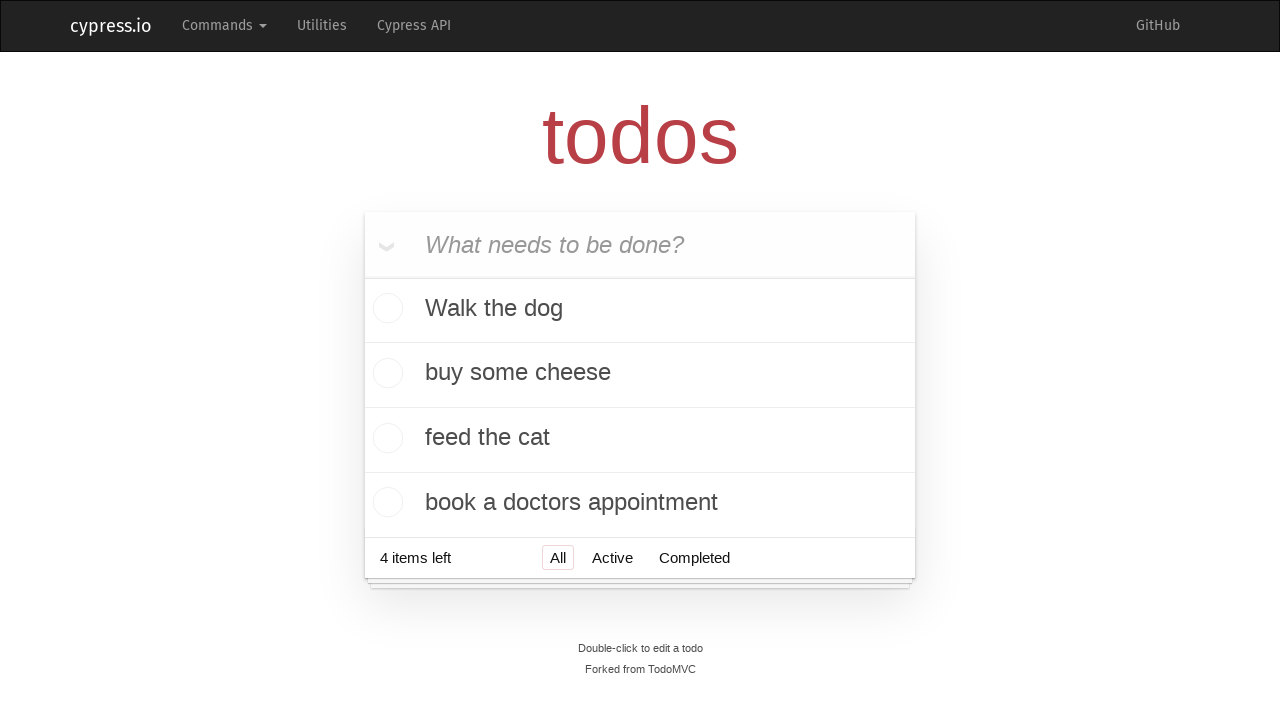